Navigates to the Solar Technology shop page and then clicks on the Solar Panels category link to navigate to the solar panels section.

Starting URL: https://solartechnology.com.ua/shop

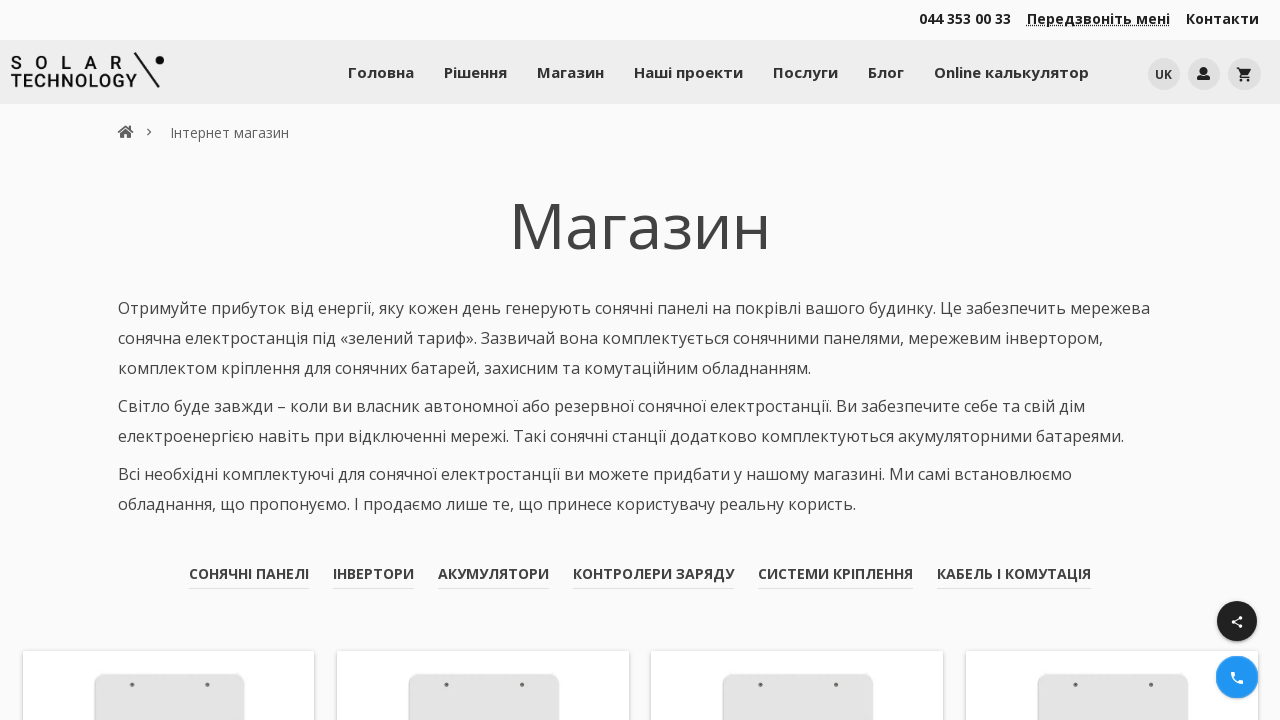

Waited for shop page to load at https://solartechnology.com.ua/shop
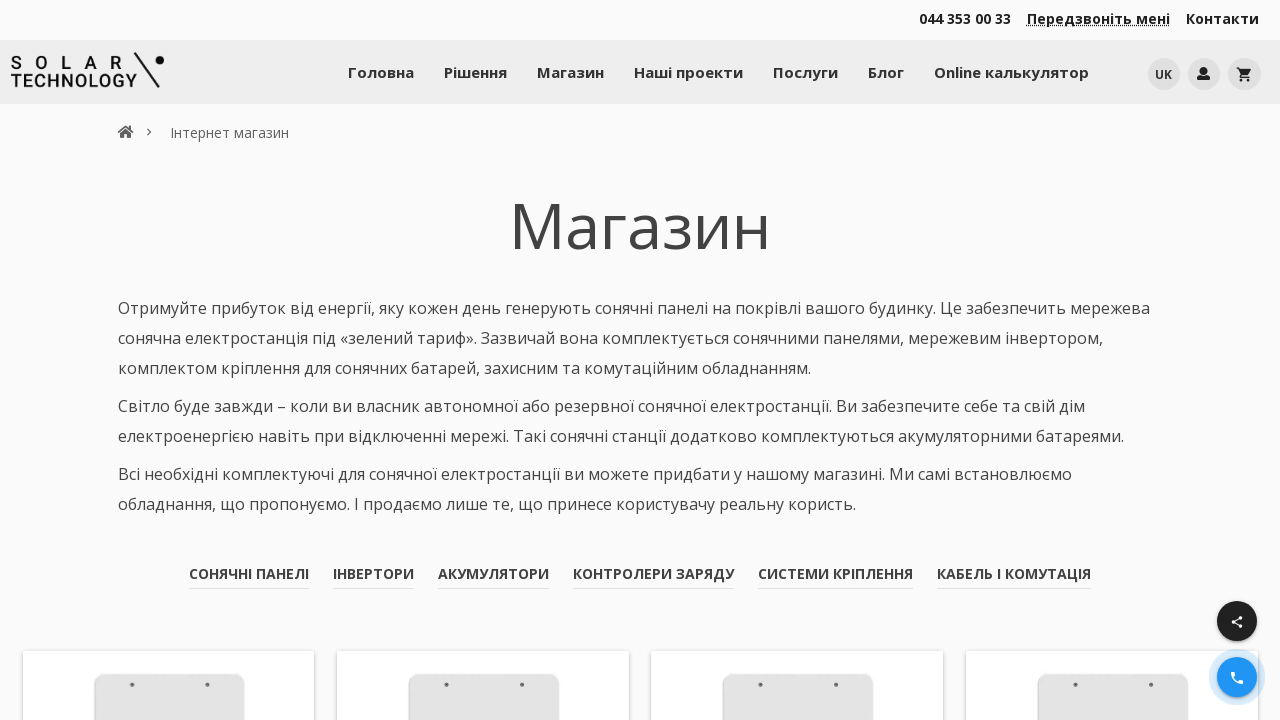

Clicked on Solar Panels (Сонячні панелі) category link at (249, 573) on internal:role=link[name="Сонячні панелі"i]
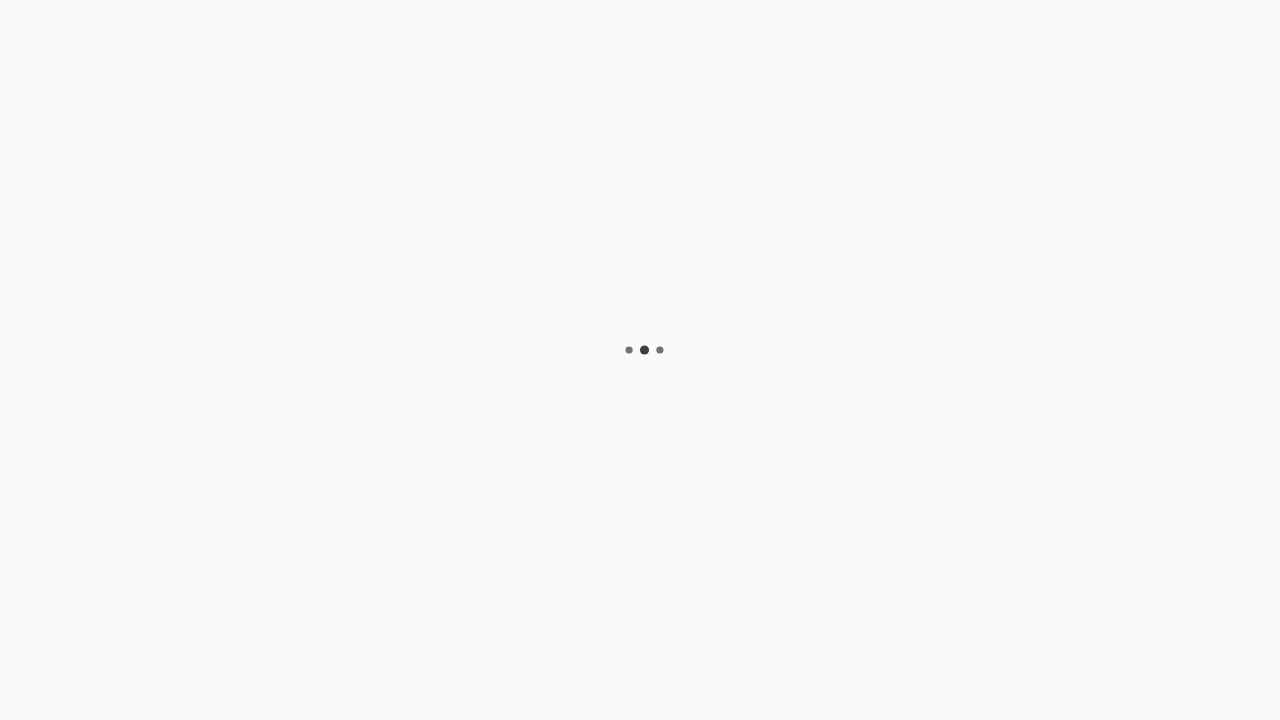

Navigated to solar panels section at https://solartechnology.com.ua/shop/solar-panels
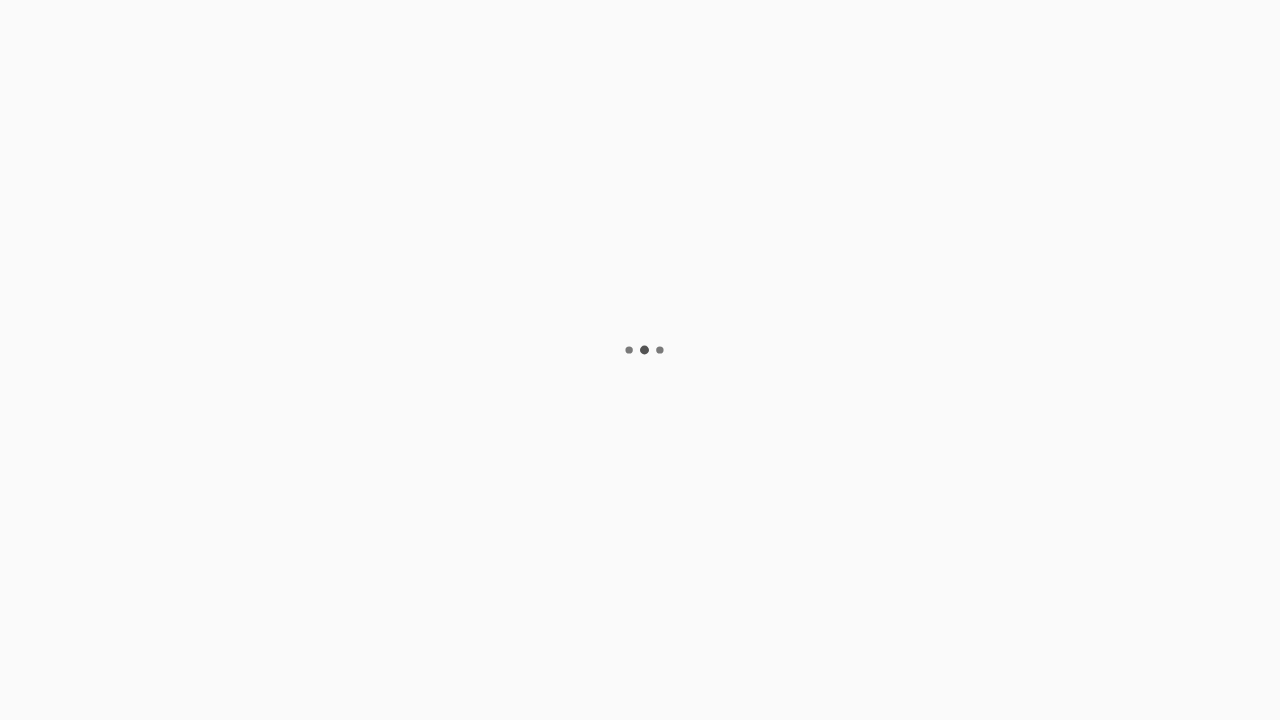

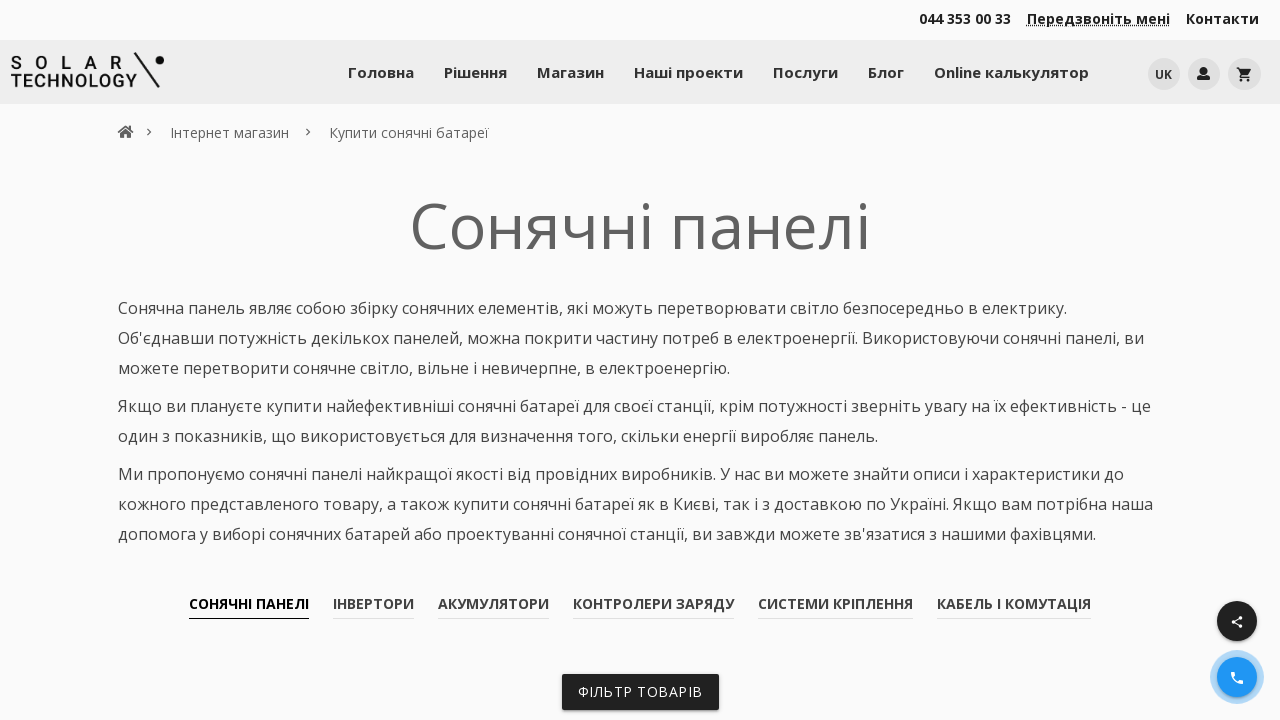